Tests navigation on the CURA Healthcare demo site by clicking on a link element (the Make Appointment button) to navigate to the appointment page.

Starting URL: https://katalon-demo-cura.herokuapp.com/

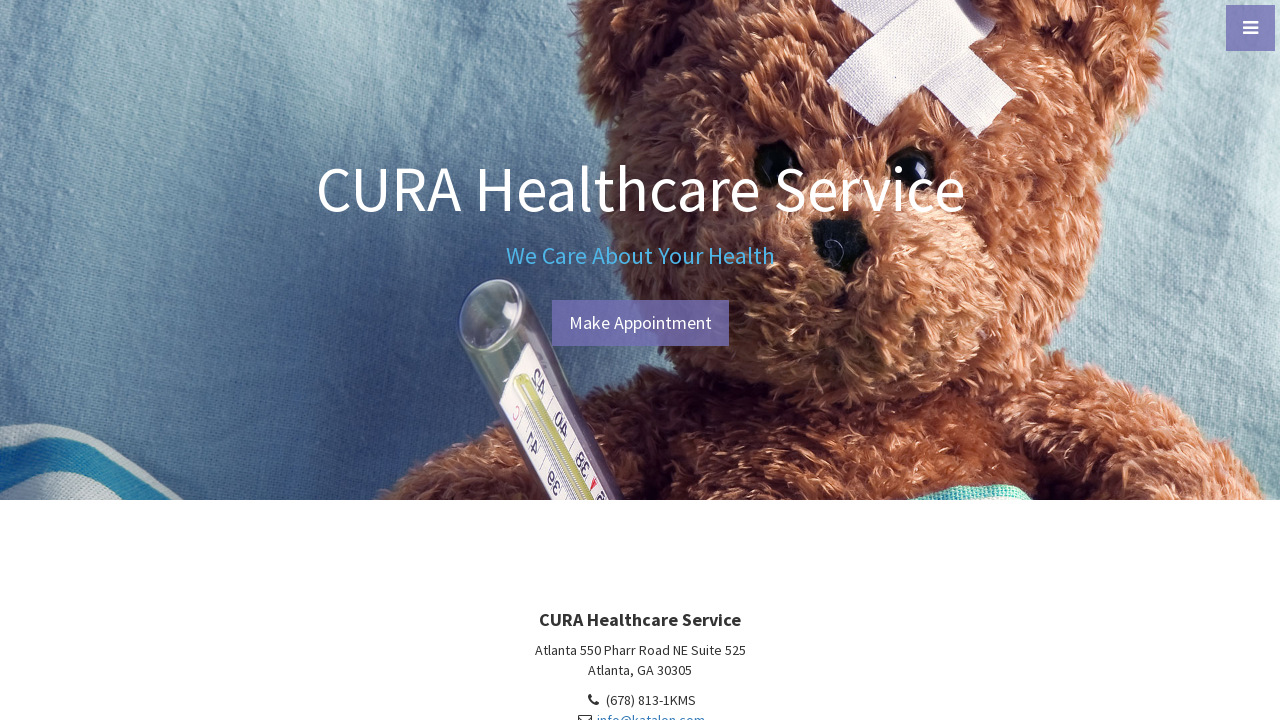

Clicked the Make Appointment button (6th anchor element) at (640, 323) on a >> nth=5
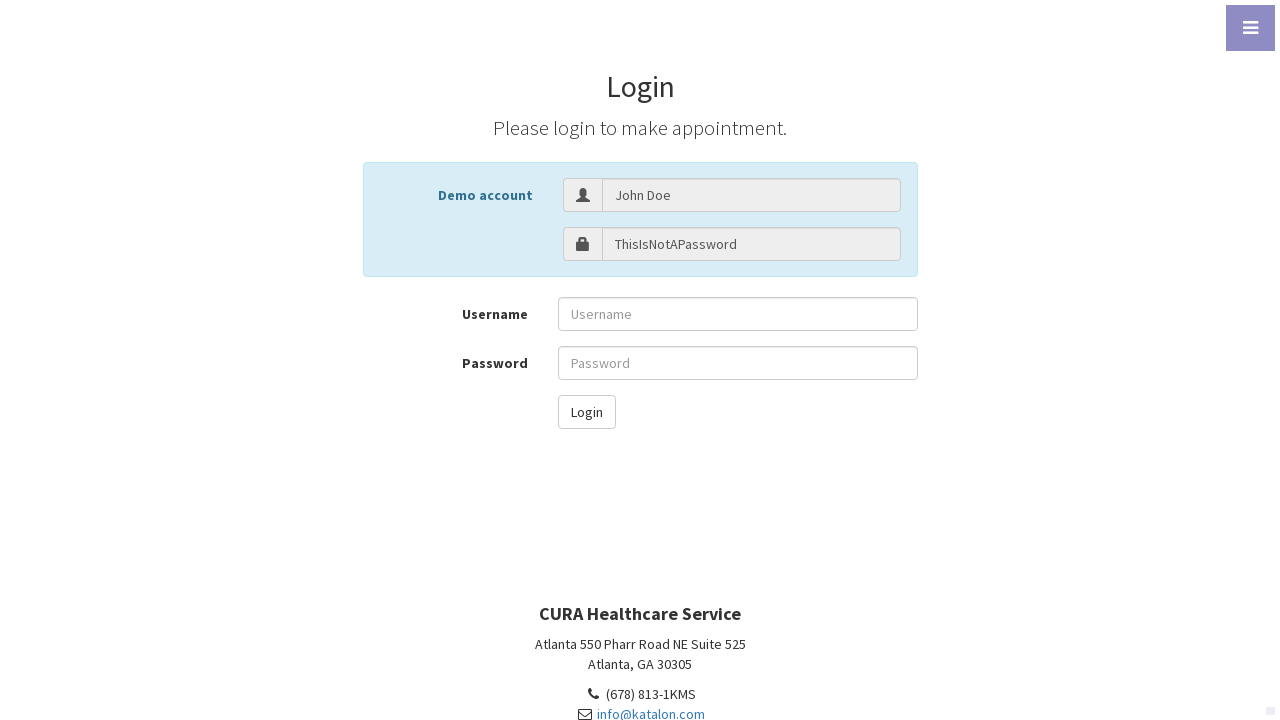

Waited for page navigation to complete (networkidle)
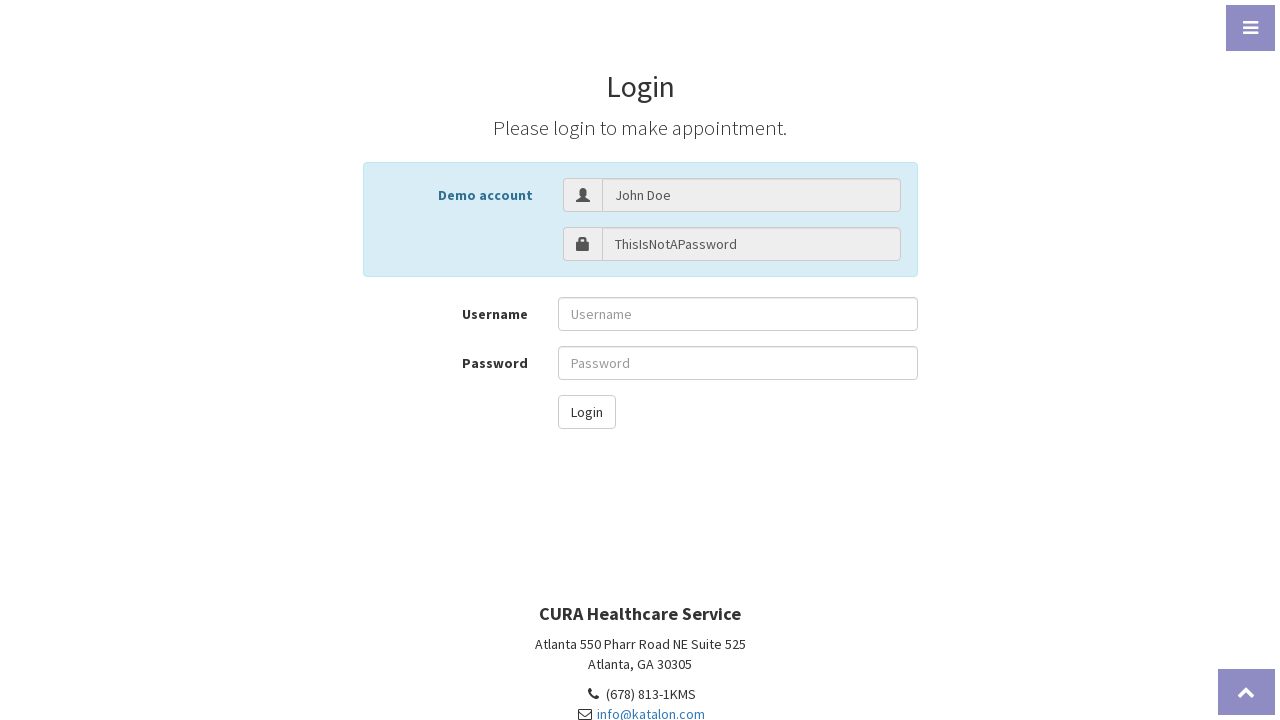

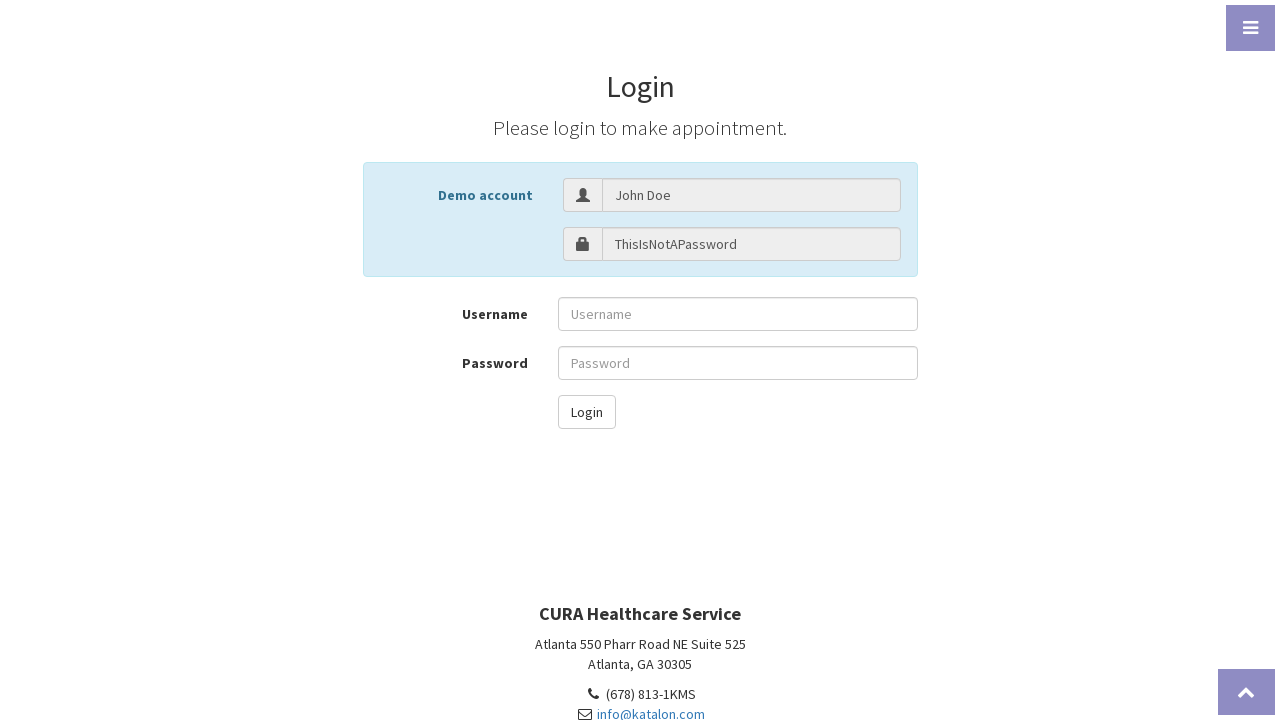